Tests locator state methods by checking visibility, disabled, and enabled states of an Autocomplete link, then navigates to the Checkboxes page and verifies the checked states of two checkboxes.

Starting URL: https://practice.cydeo.com/

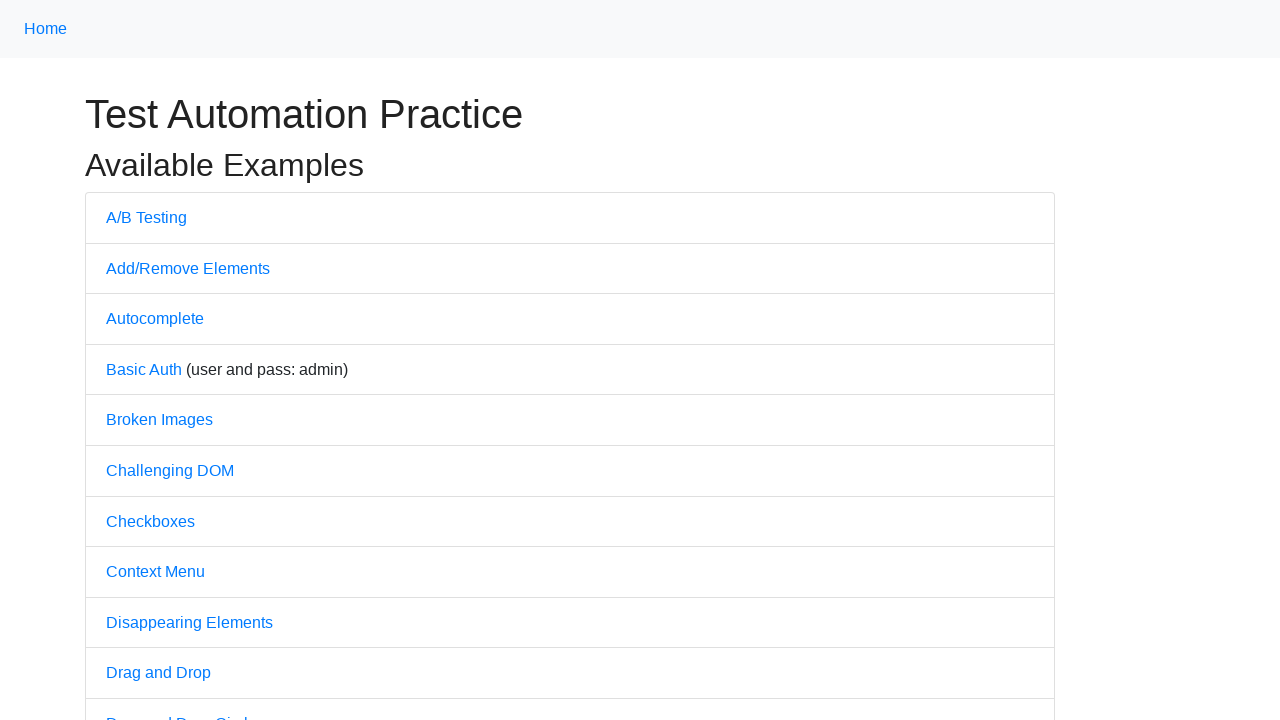

Located the Autocomplete link
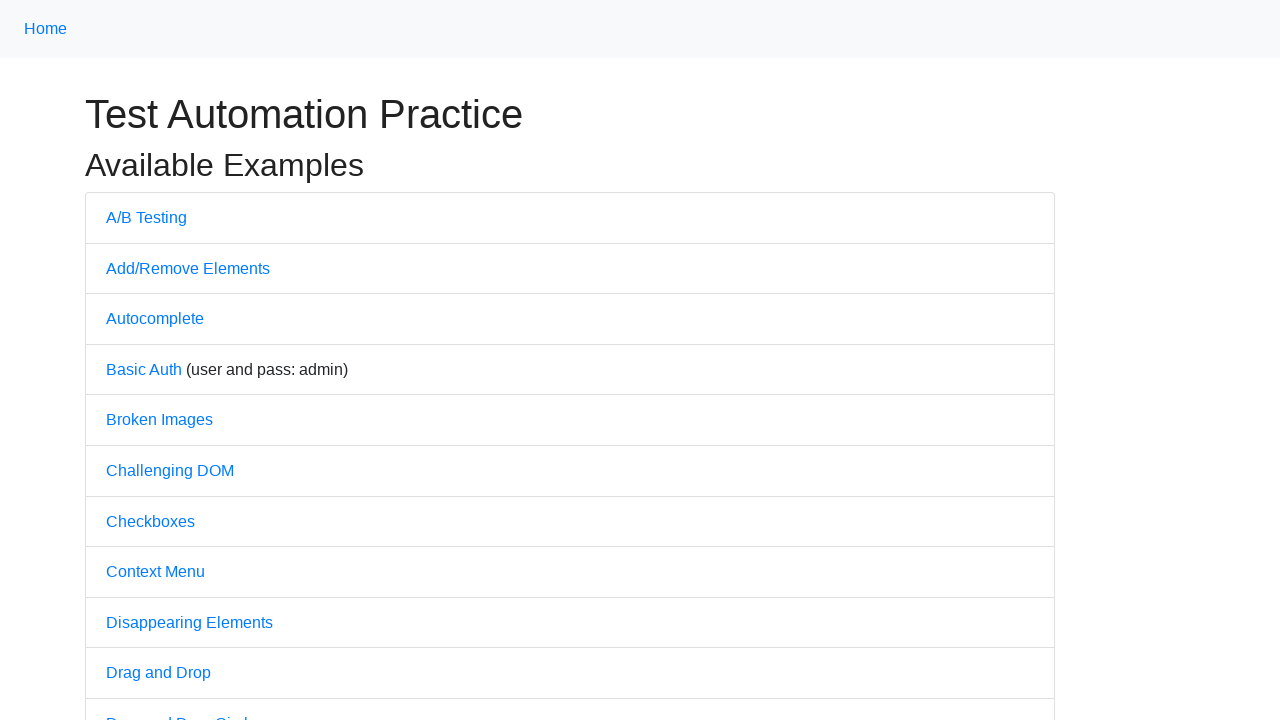

Checked if Autocomplete link is visible
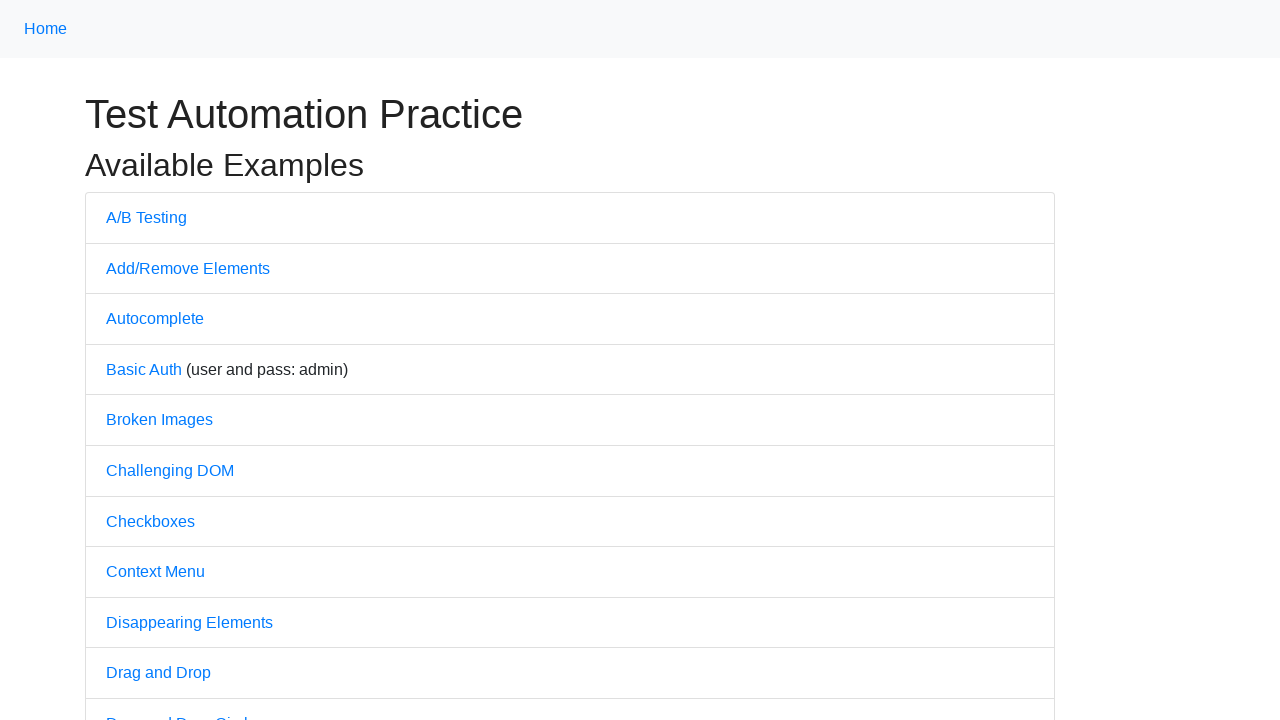

Checked if Autocomplete link is disabled
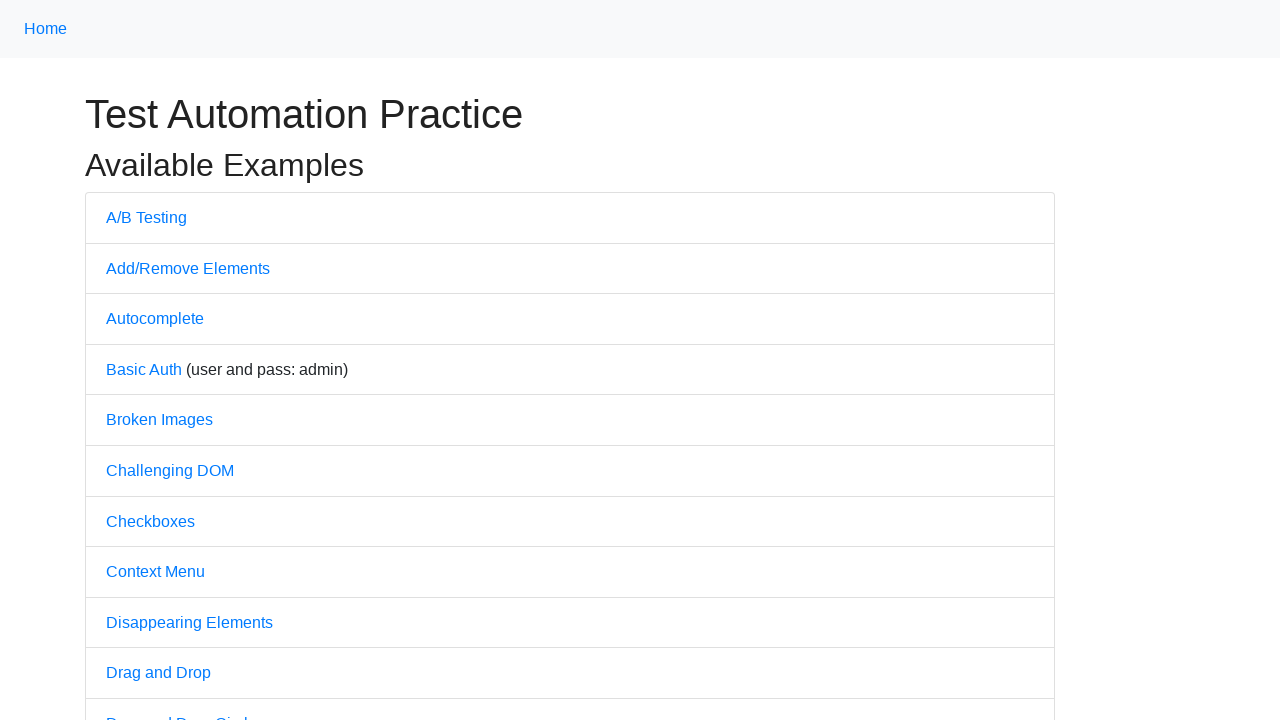

Checked if Autocomplete link is enabled
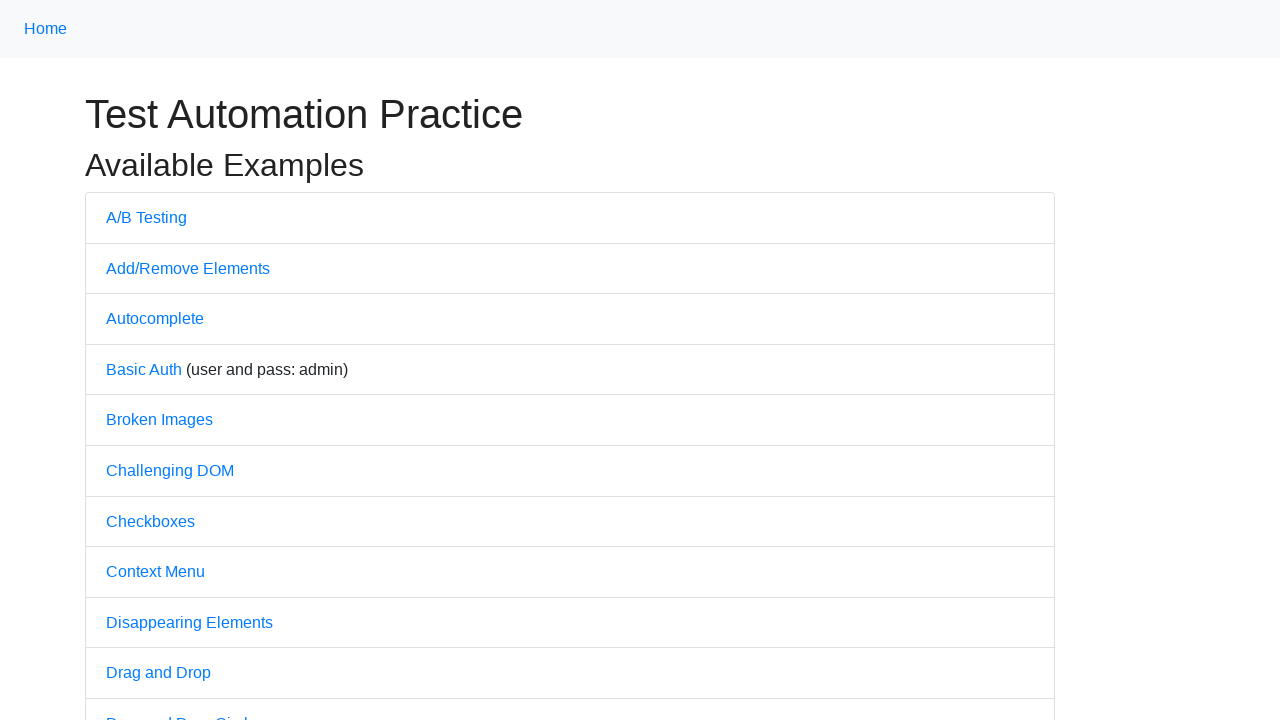

Located the Checkboxes link
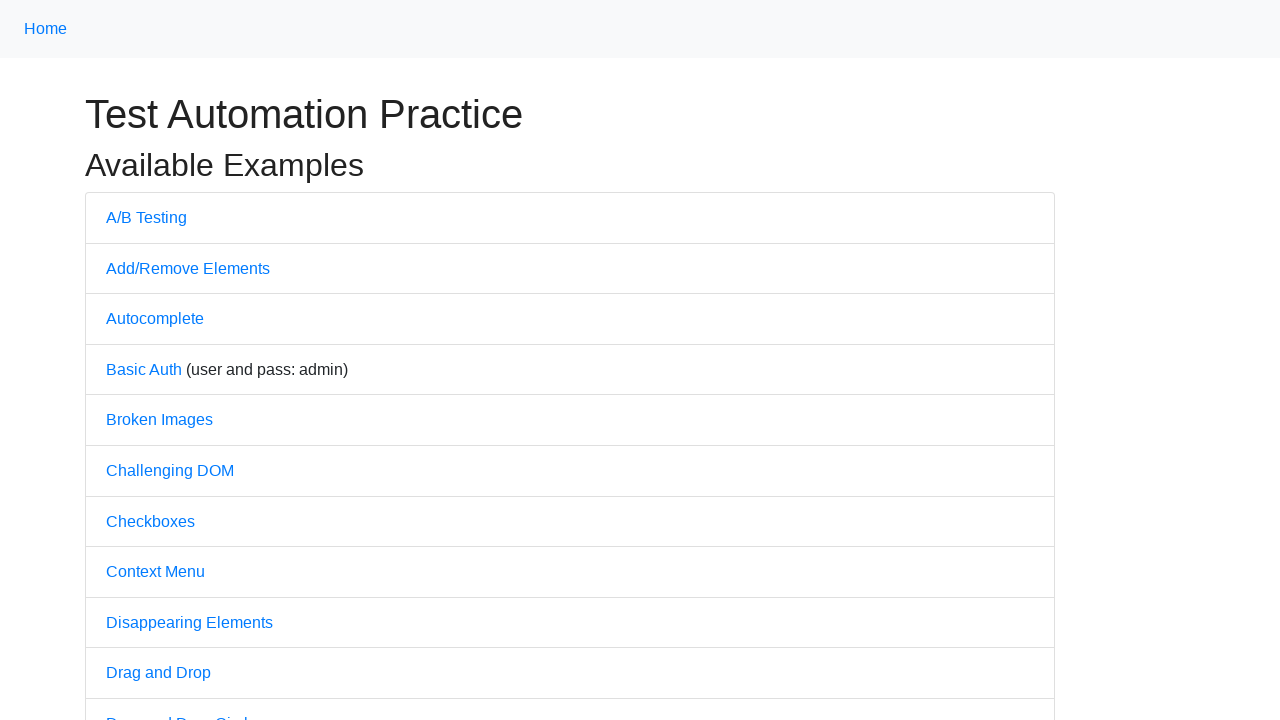

Clicked on Checkboxes link to navigate to Checkboxes page at (150, 521) on text='Checkboxes'
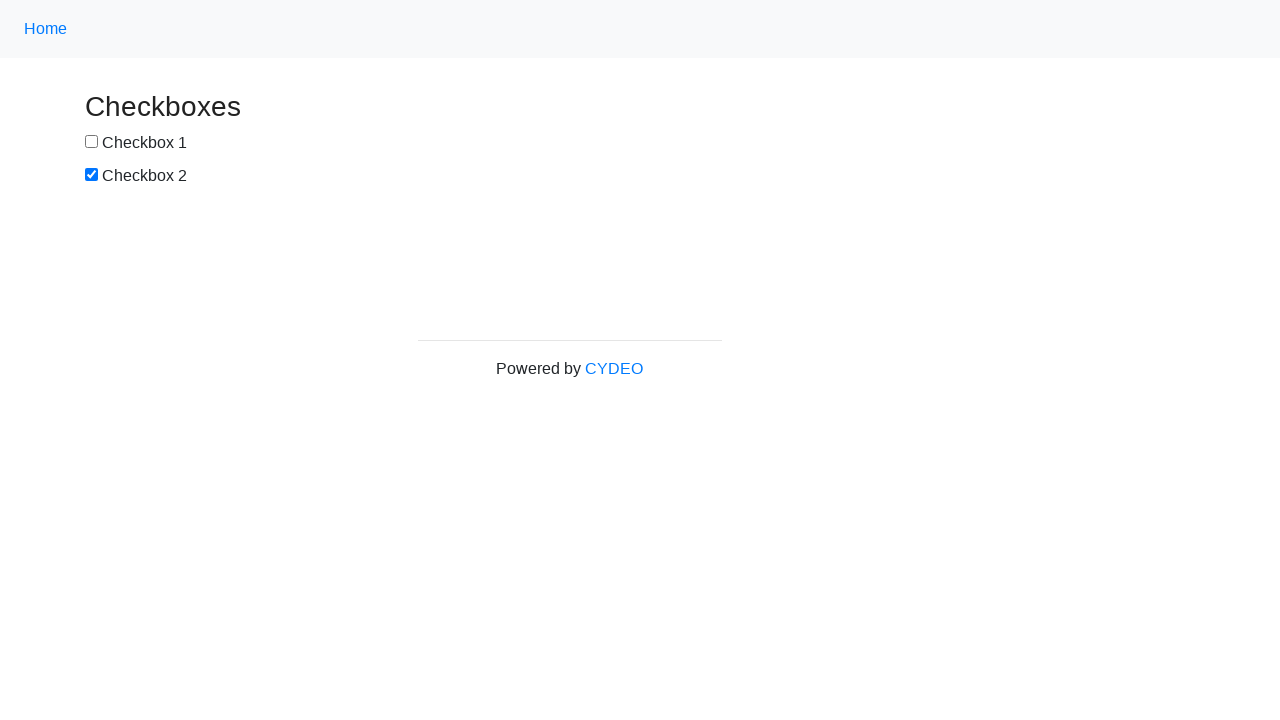

Waited for checkbox elements to load on Checkboxes page
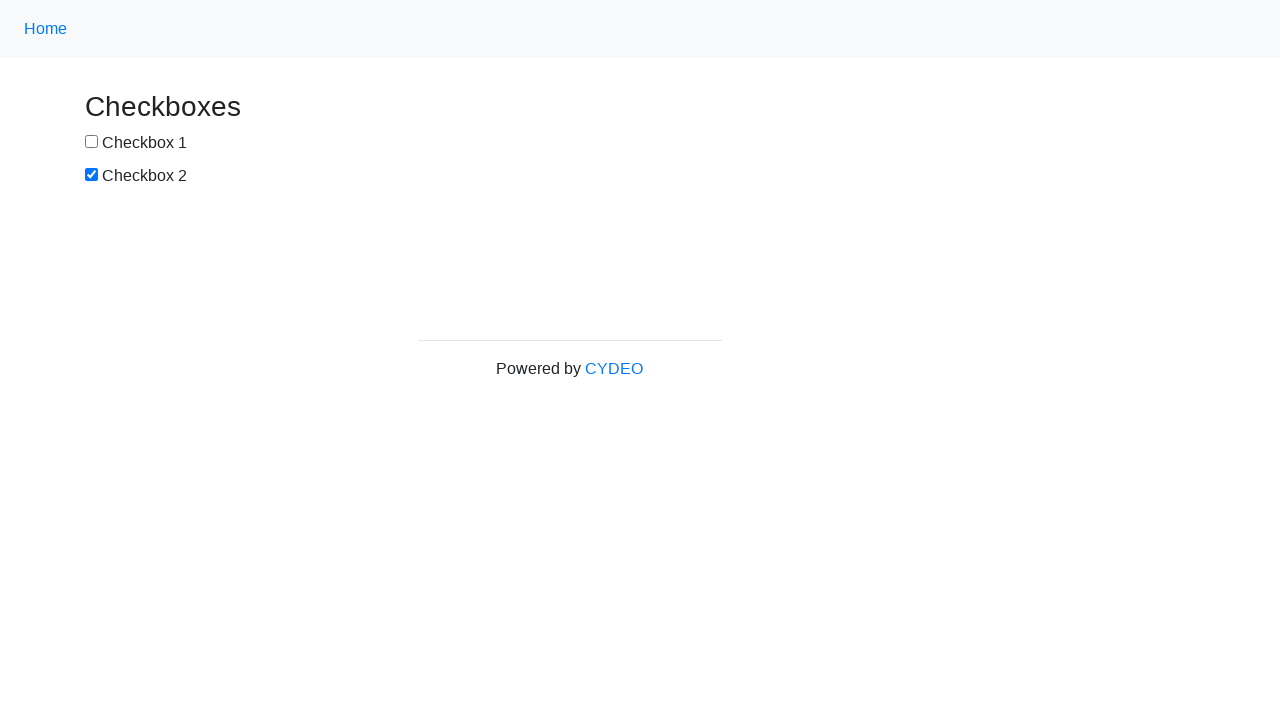

Located first checkbox (box1)
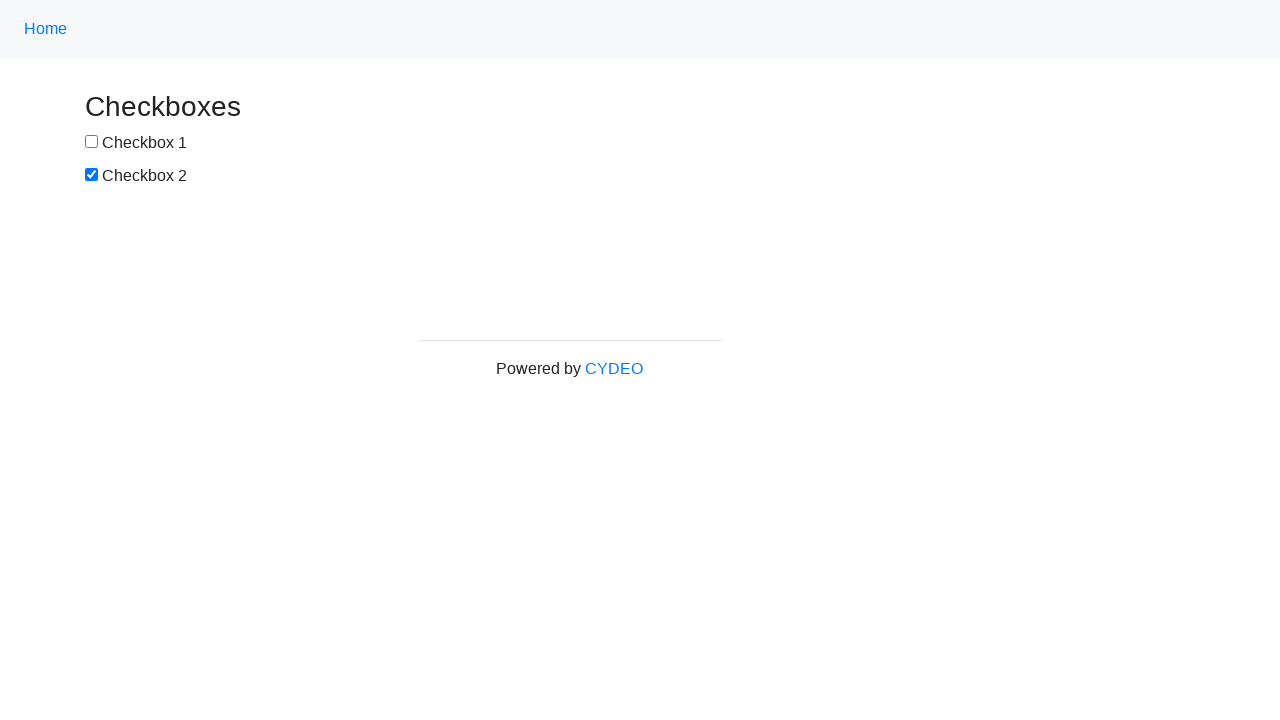

Located second checkbox (box2)
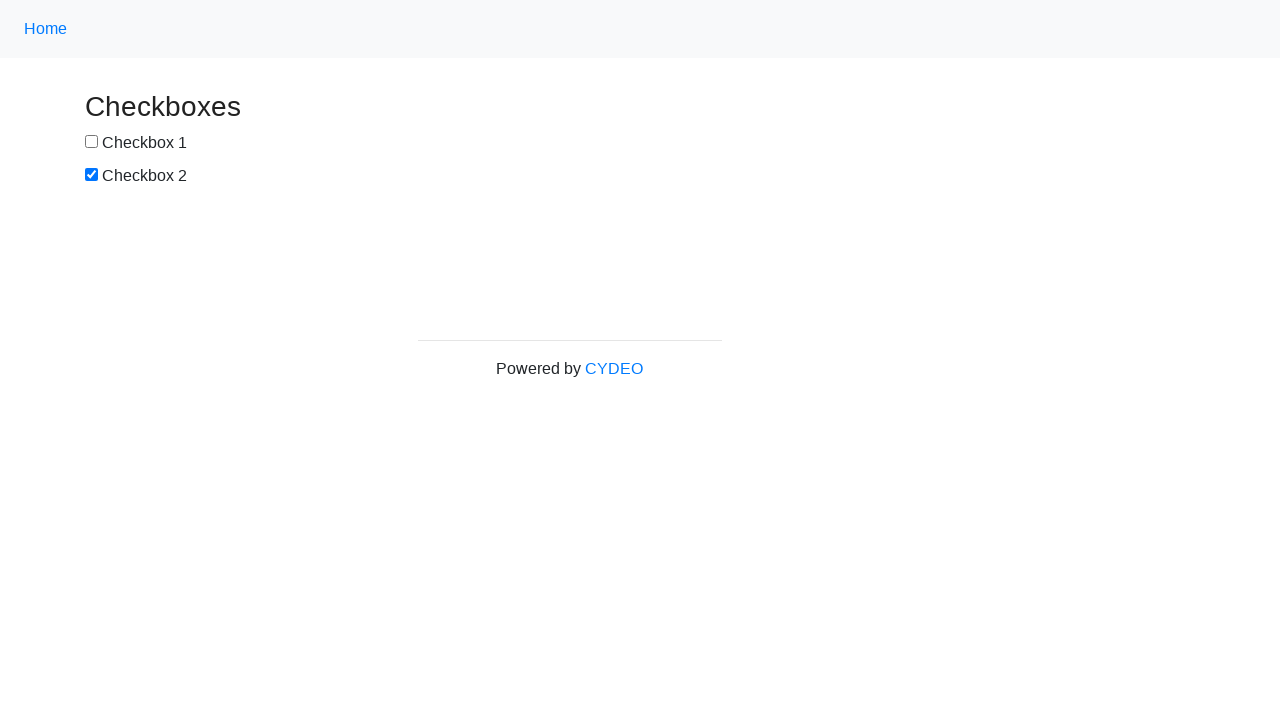

Verified checked state of first checkbox (box1)
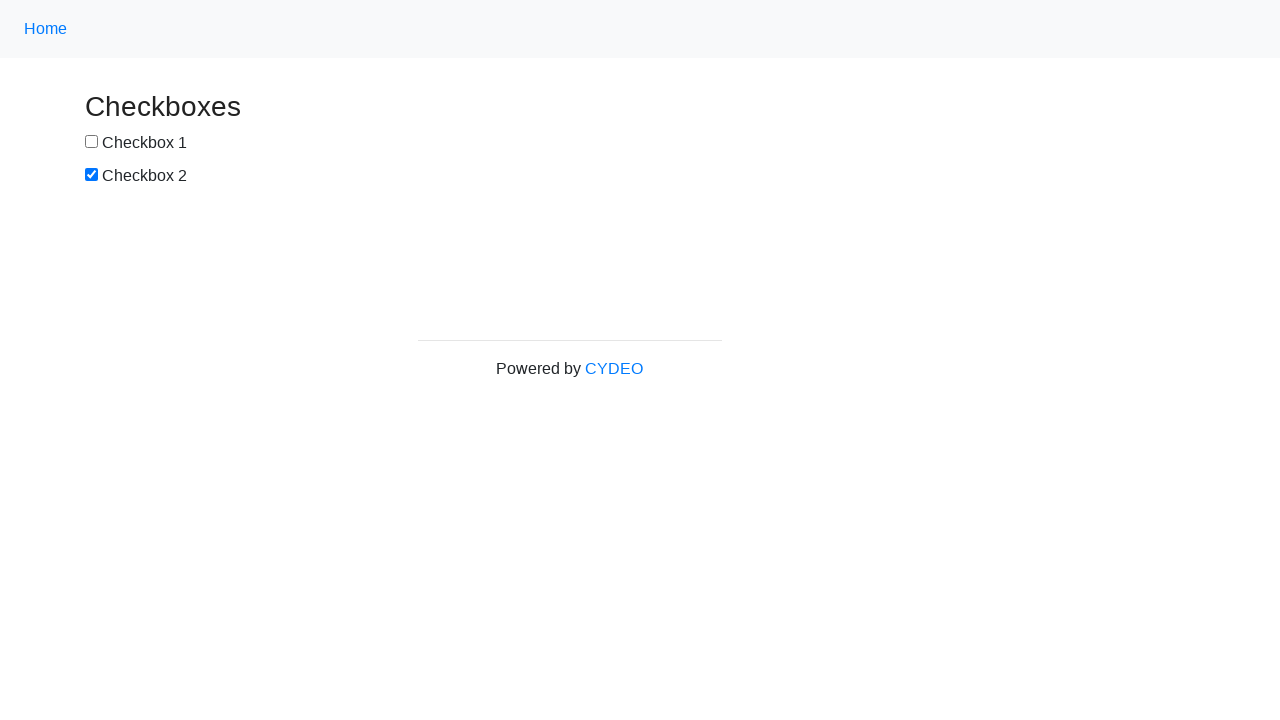

Verified checked state of second checkbox (box2)
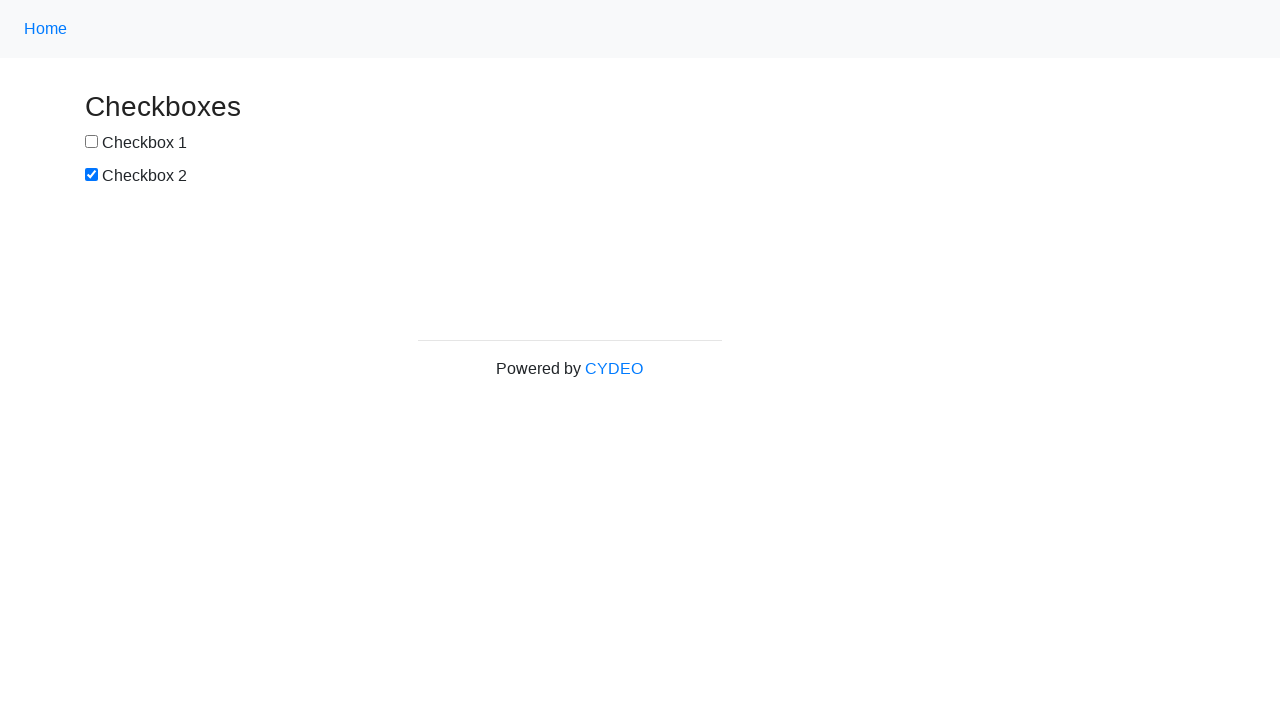

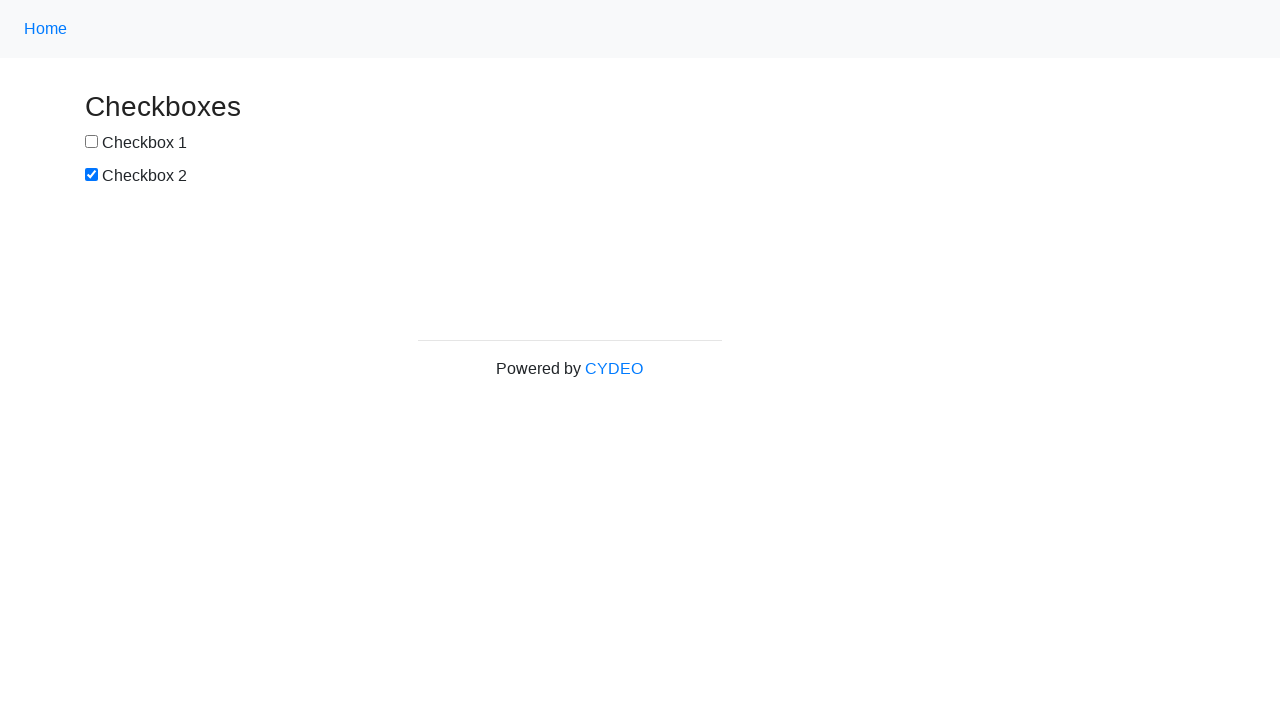